Tests that the text input field is cleared after adding a new todo item to the list.

Starting URL: https://demo.playwright.dev/todomvc

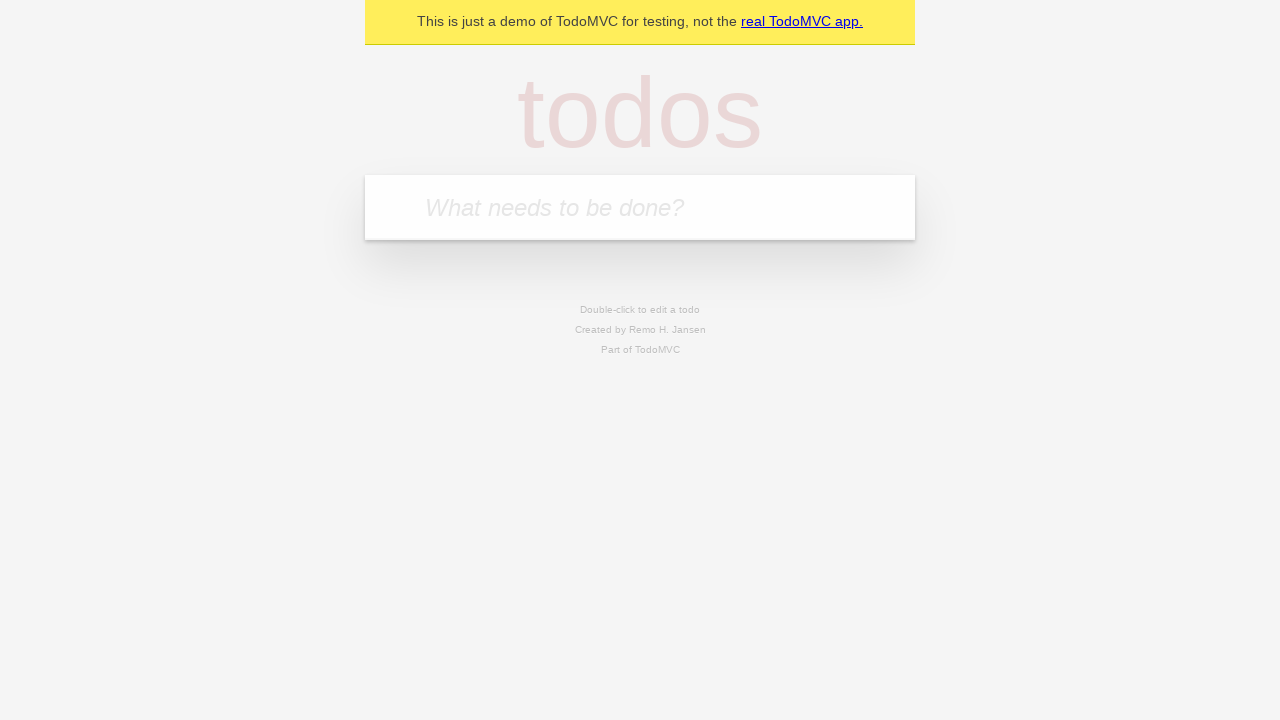

Filled todo input field with 'buy some cheese' on internal:attr=[placeholder="What needs to be done?"i]
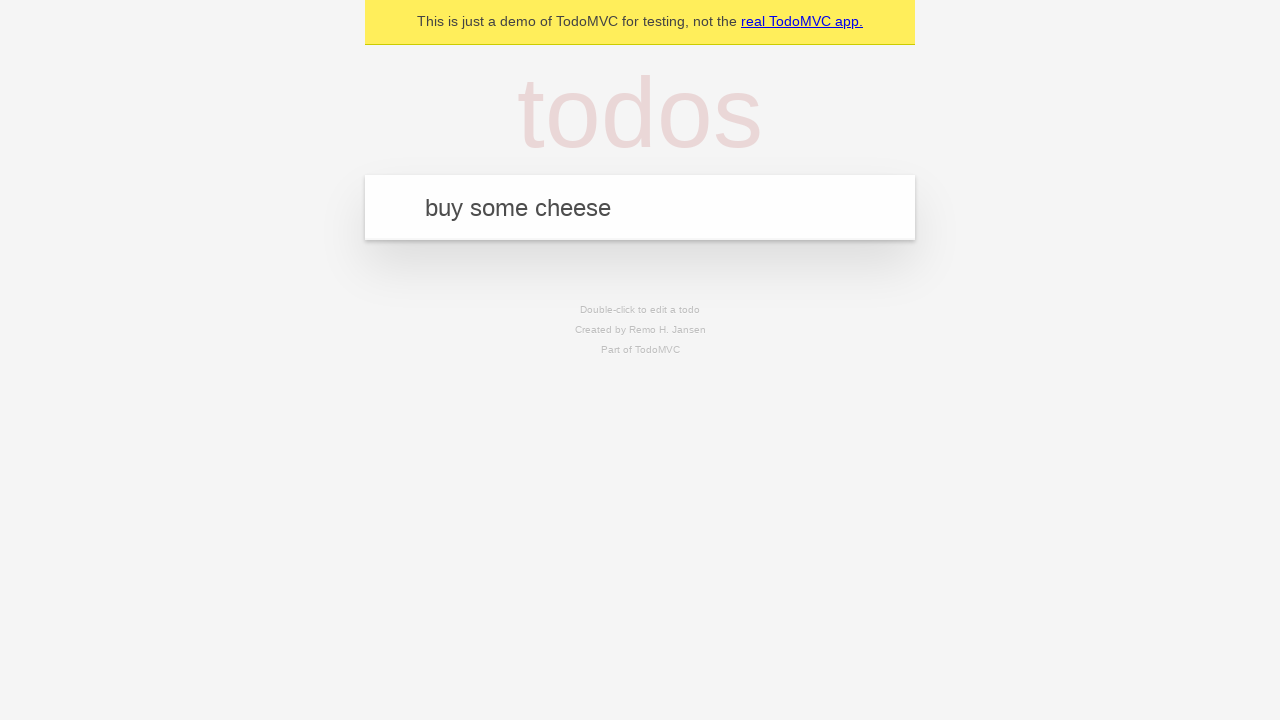

Pressed Enter to add todo item to the list on internal:attr=[placeholder="What needs to be done?"i]
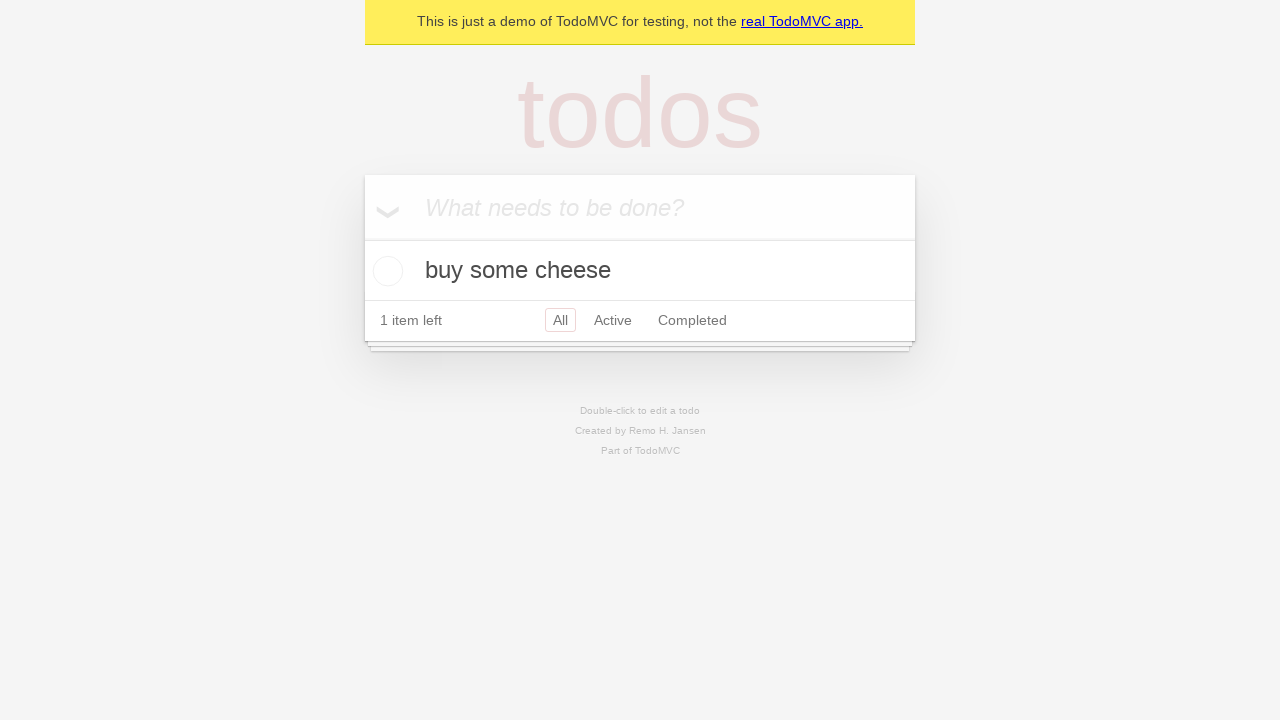

Verified that the text input field is now empty after adding the item
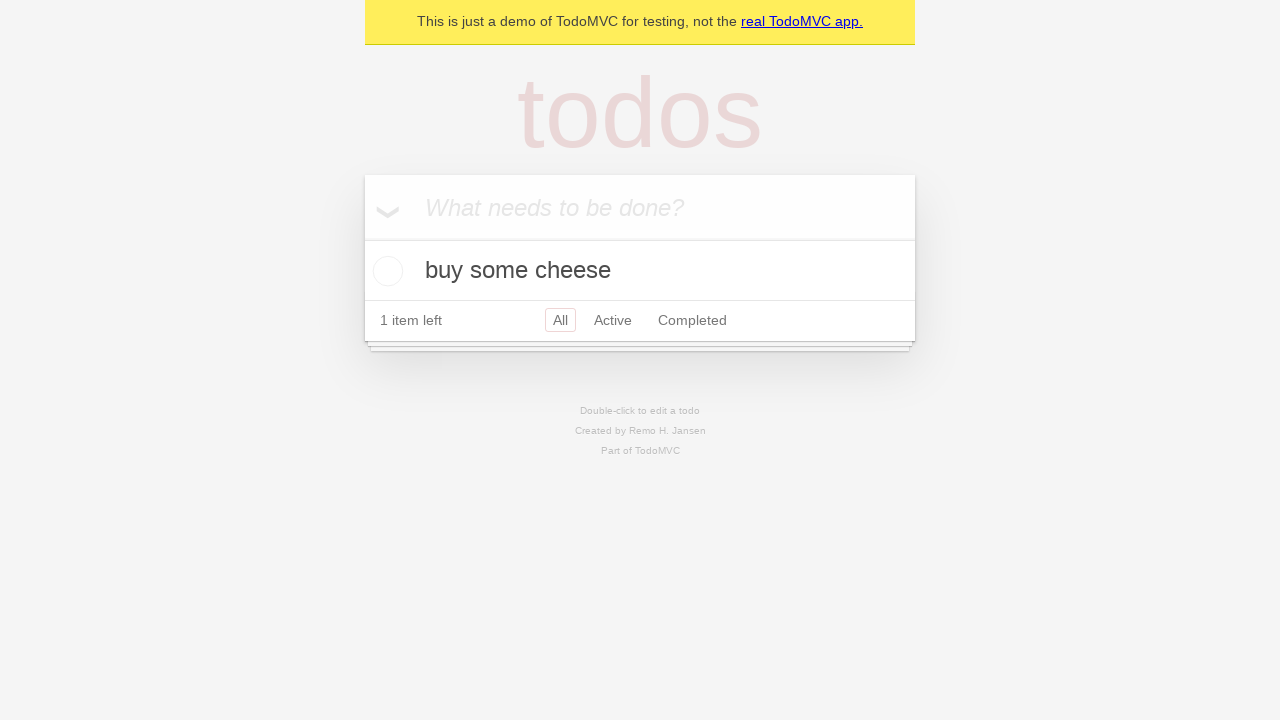

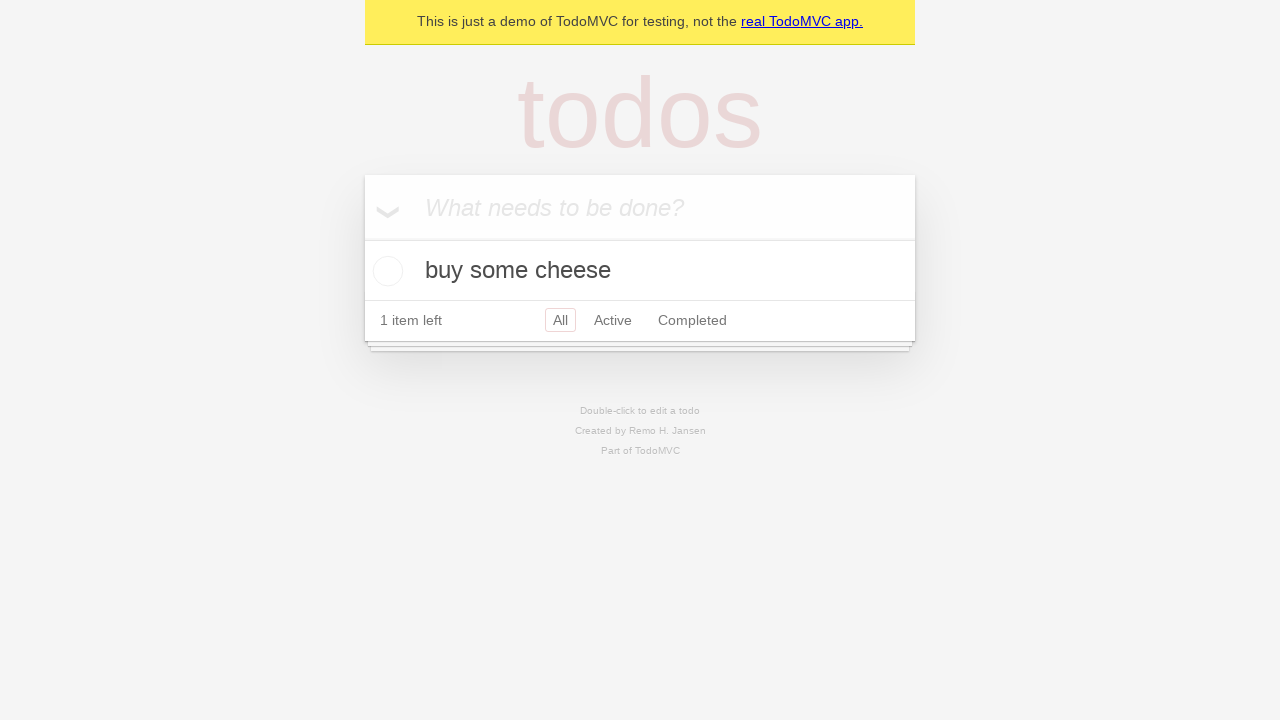